Tests date picker functionality by clicking on the datepicker input, selecting the active/highlighted date, then navigating to the previous month and selecting a specific date

Starting URL: https://jqueryui.com/datepicker/

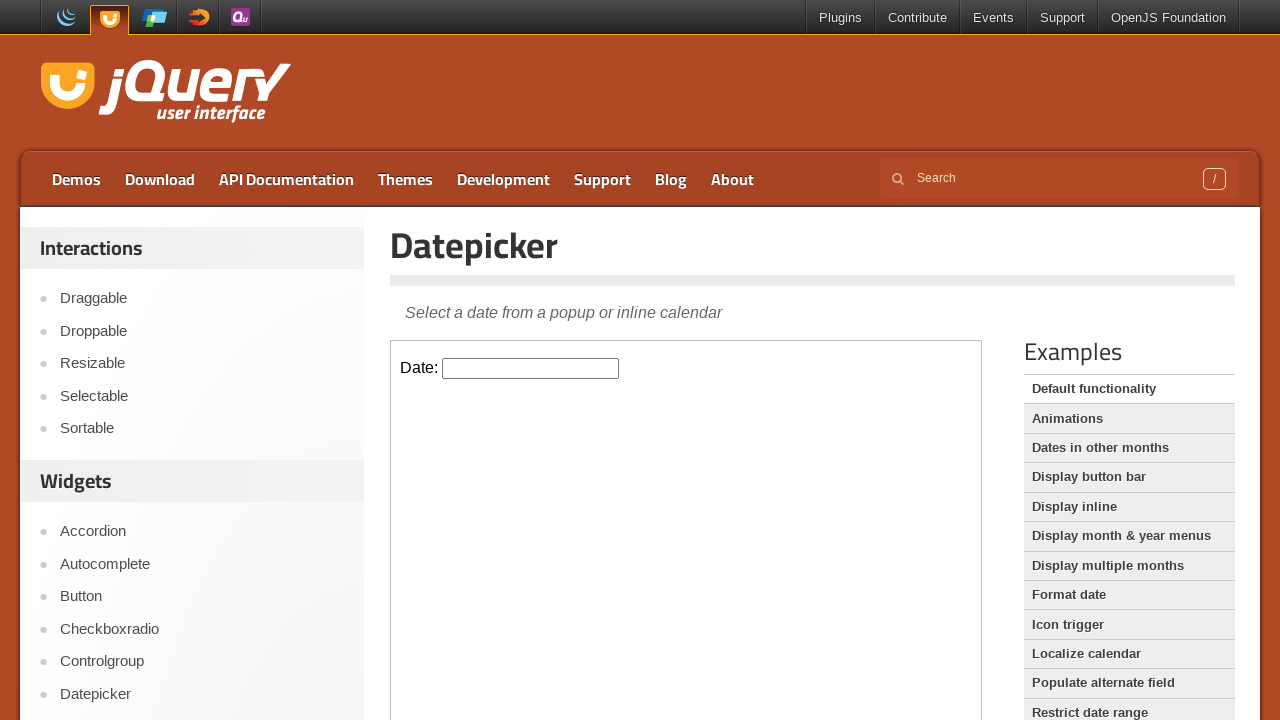

Located the demo iframe containing the datepicker
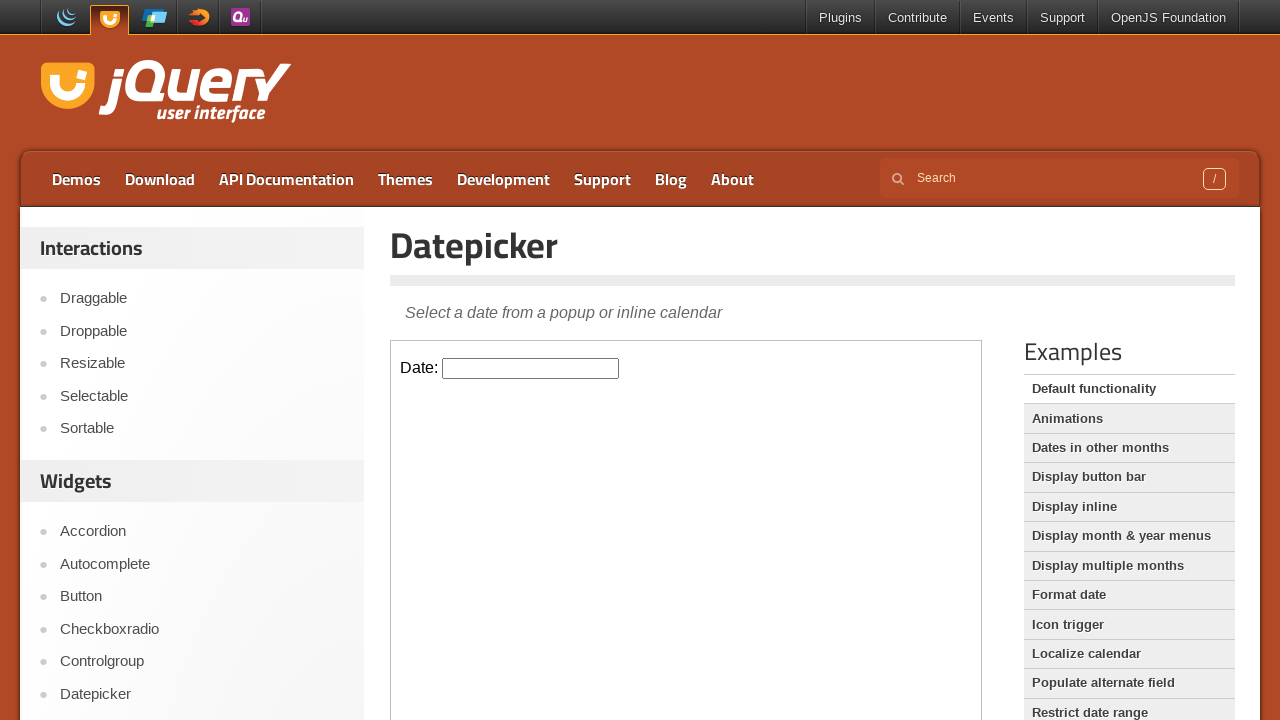

Clicked on datepicker input to open the date picker at (531, 368) on [class='demo-frame'] >> internal:control=enter-frame >> [id="datepicker"]
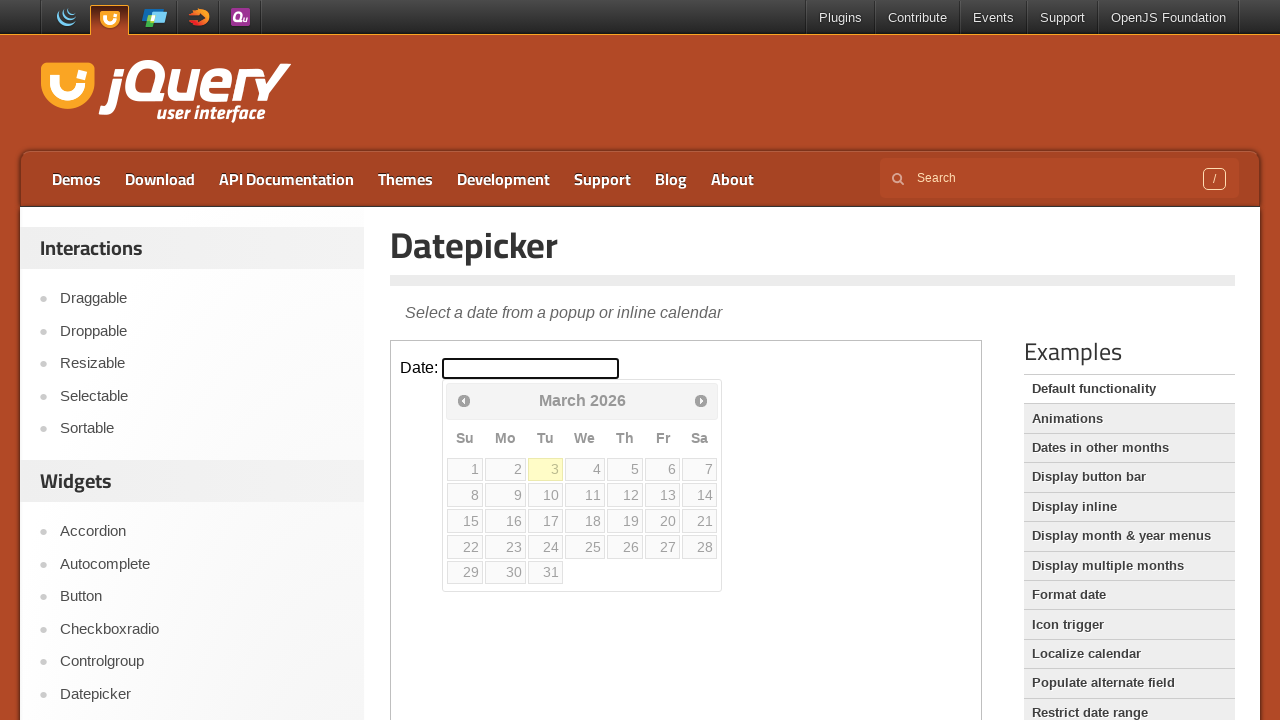

Selected the active/highlighted date in the calendar at (545, 469) on [class='demo-frame'] >> internal:control=enter-frame >> a.ui-state-active, a.ui-
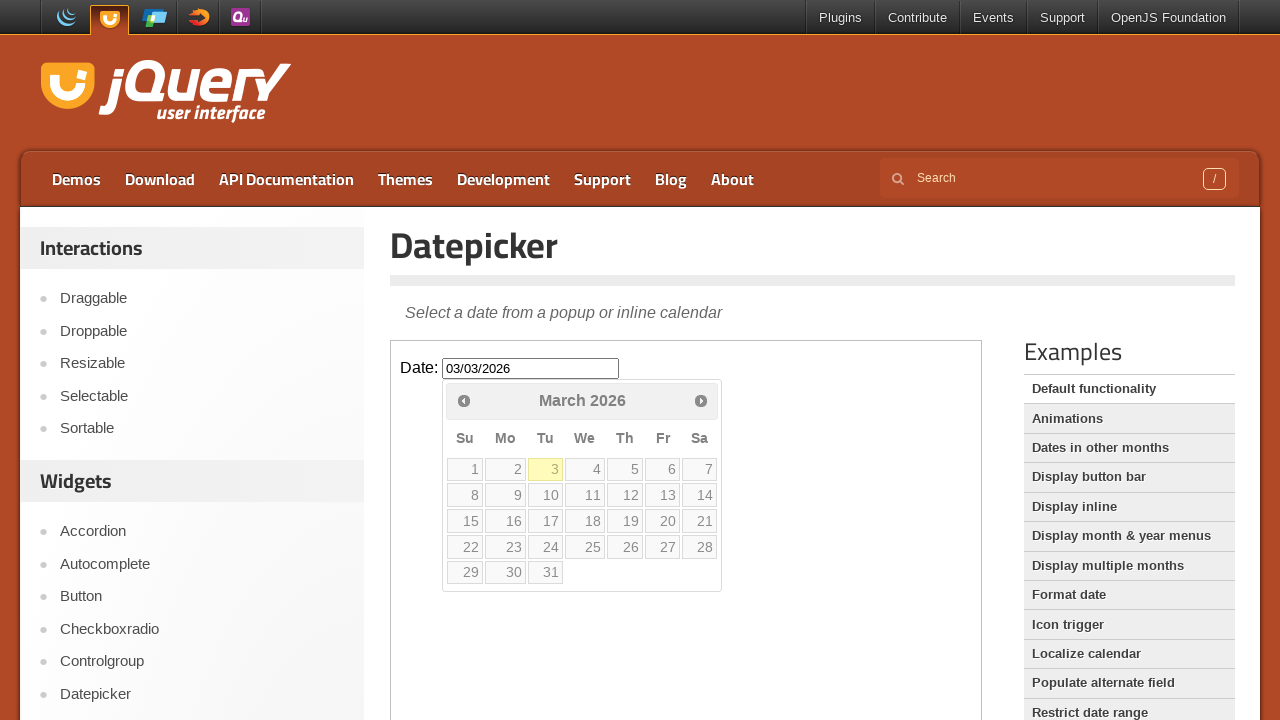

Clicked on datepicker input again to reopen the date picker at (531, 368) on [class='demo-frame'] >> internal:control=enter-frame >> [id="datepicker"]
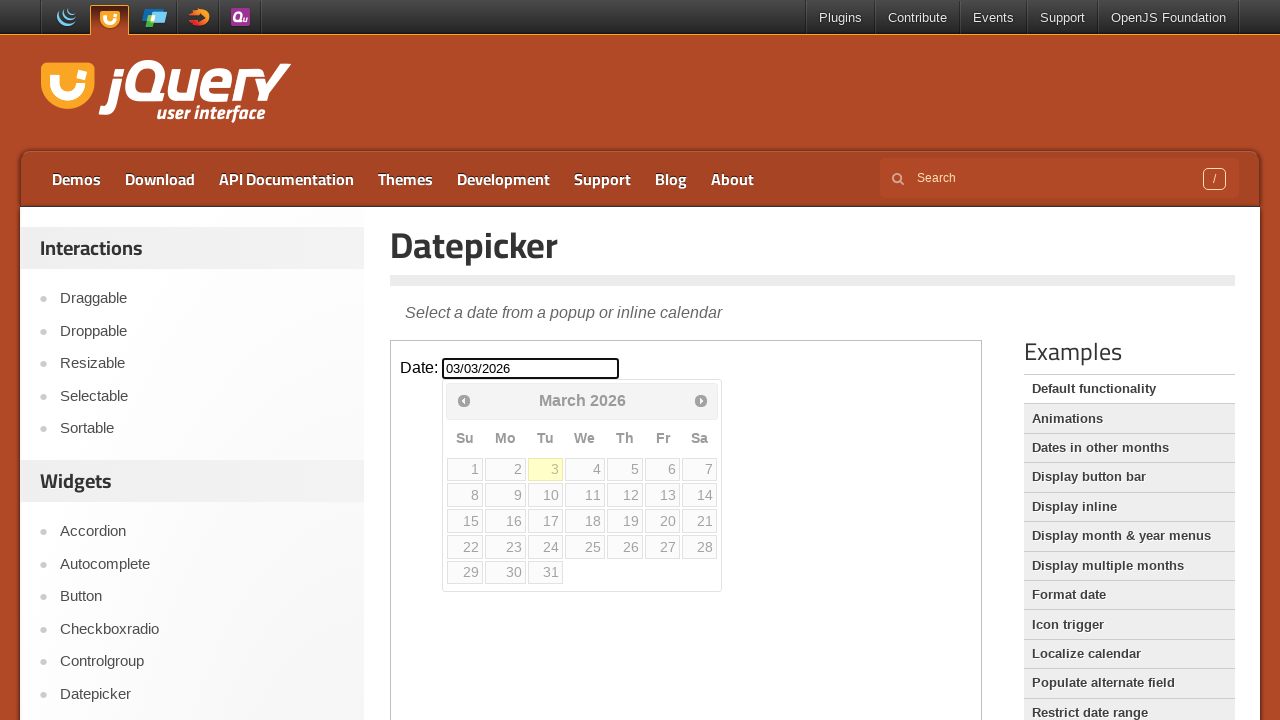

Navigated to the previous month at (464, 400) on [class='demo-frame'] >> internal:control=enter-frame >> [title="Prev"]
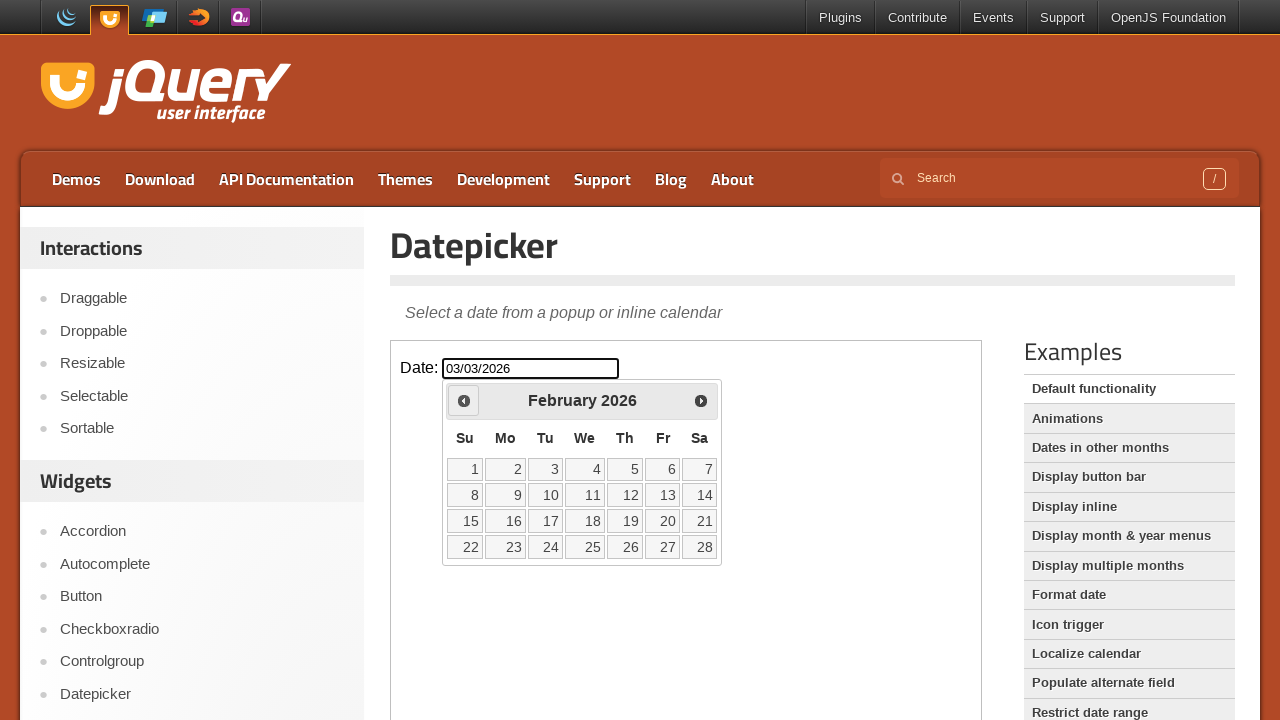

Selected the 24th day from the calendar at (545, 547) on [class='demo-frame'] >> internal:control=enter-frame >> text="24"
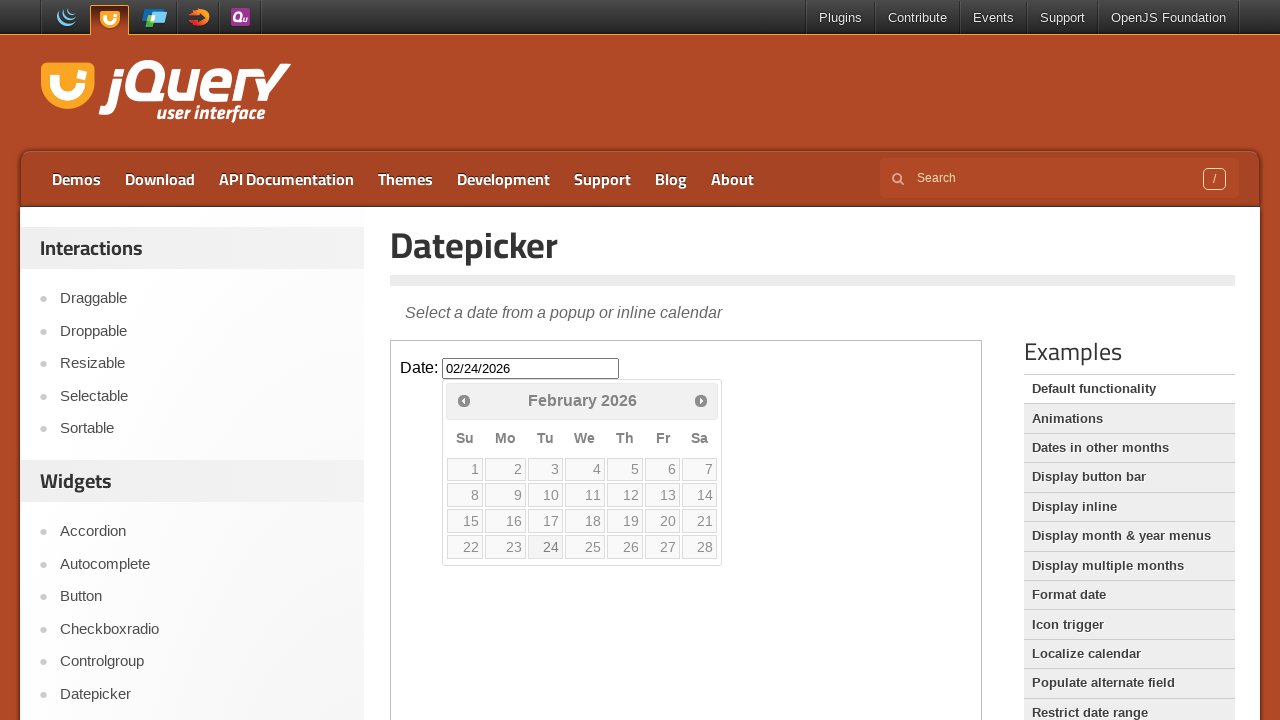

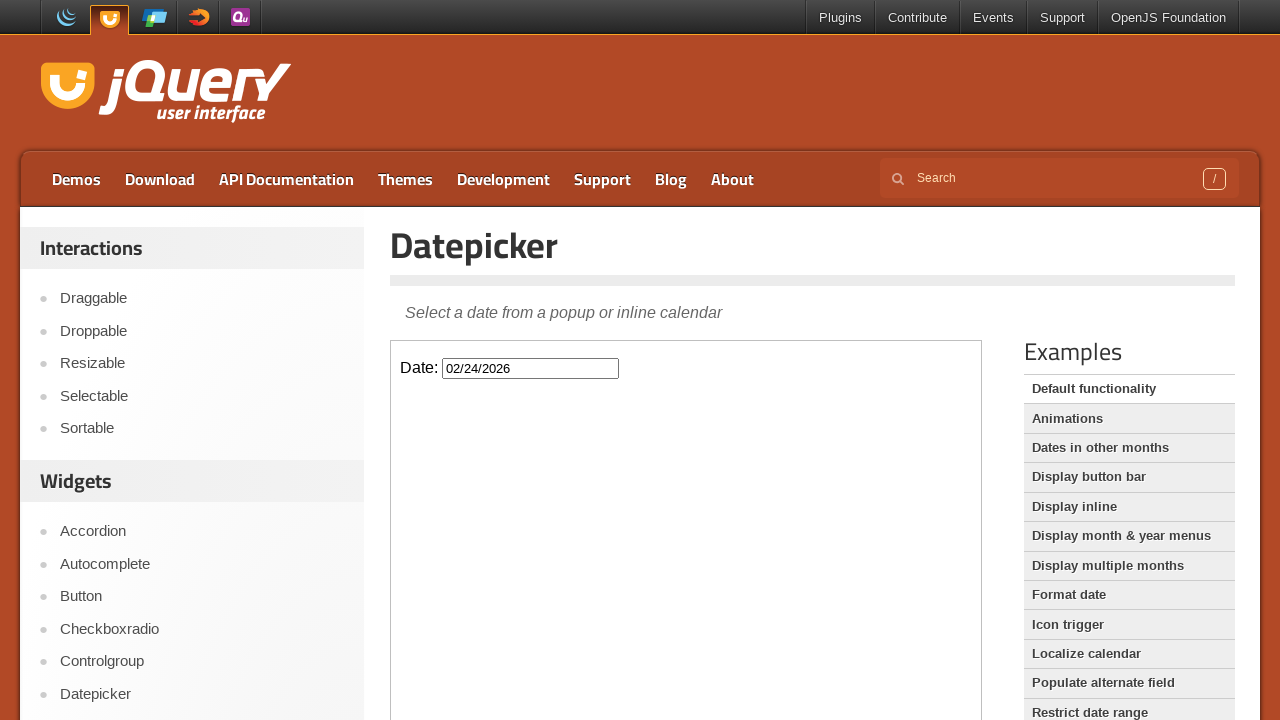